Tests the SpiceJet flight booking calendar by opening the departure date dropdown and selecting a specific date (29) from the available dates.

Starting URL: https://www.spicejet.com/

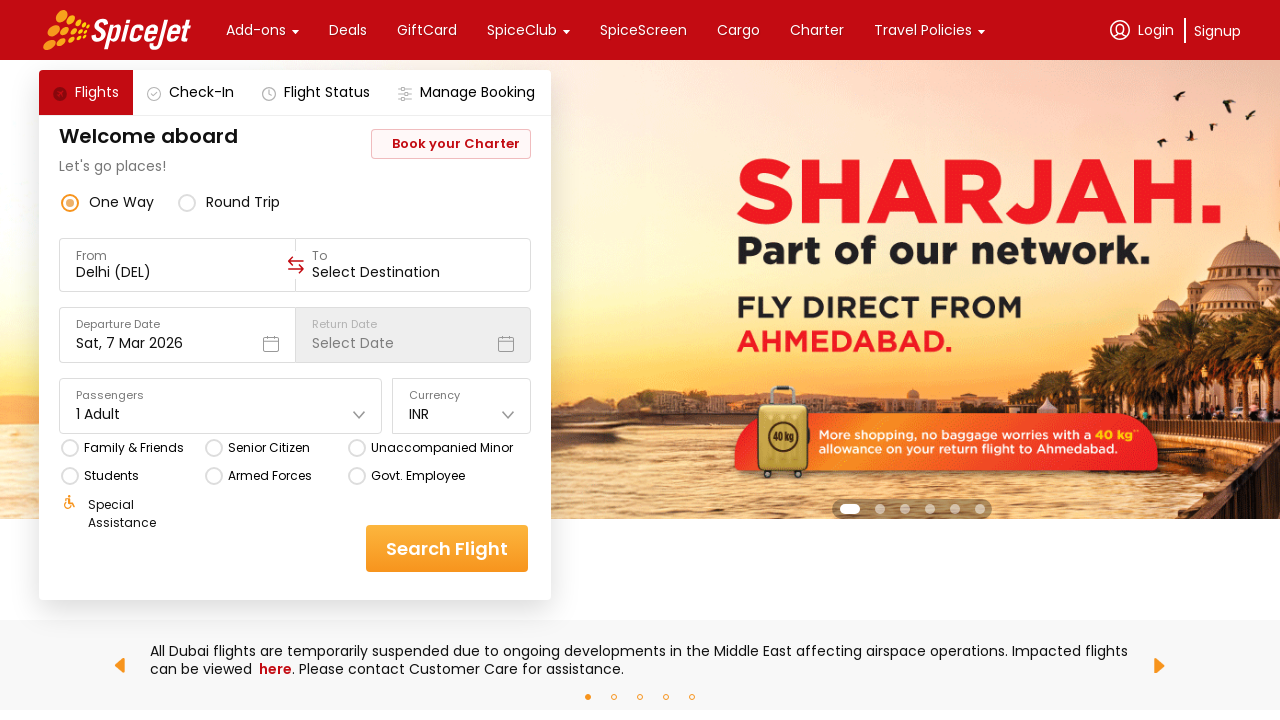

Clicked on departure date dropdown to open calendar at (177, 335) on div[data-testid='departure-date-dropdown-label-test-id']
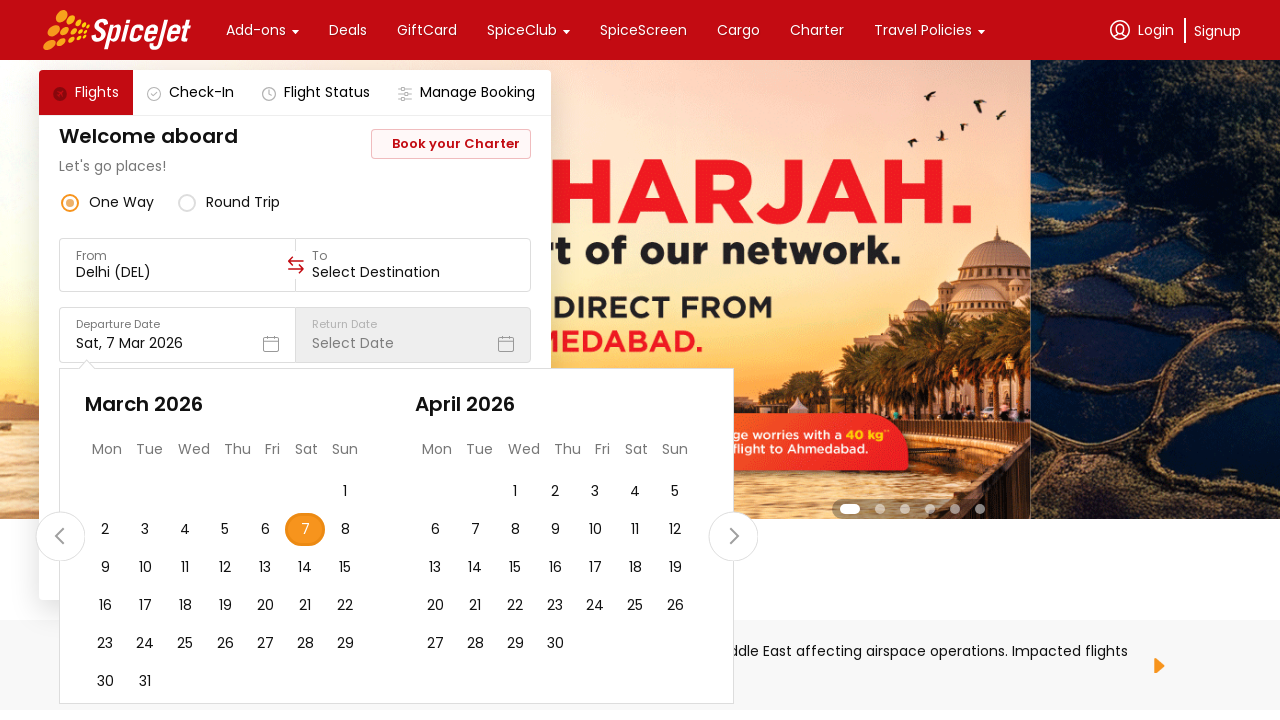

Calendar dates loaded and became visible
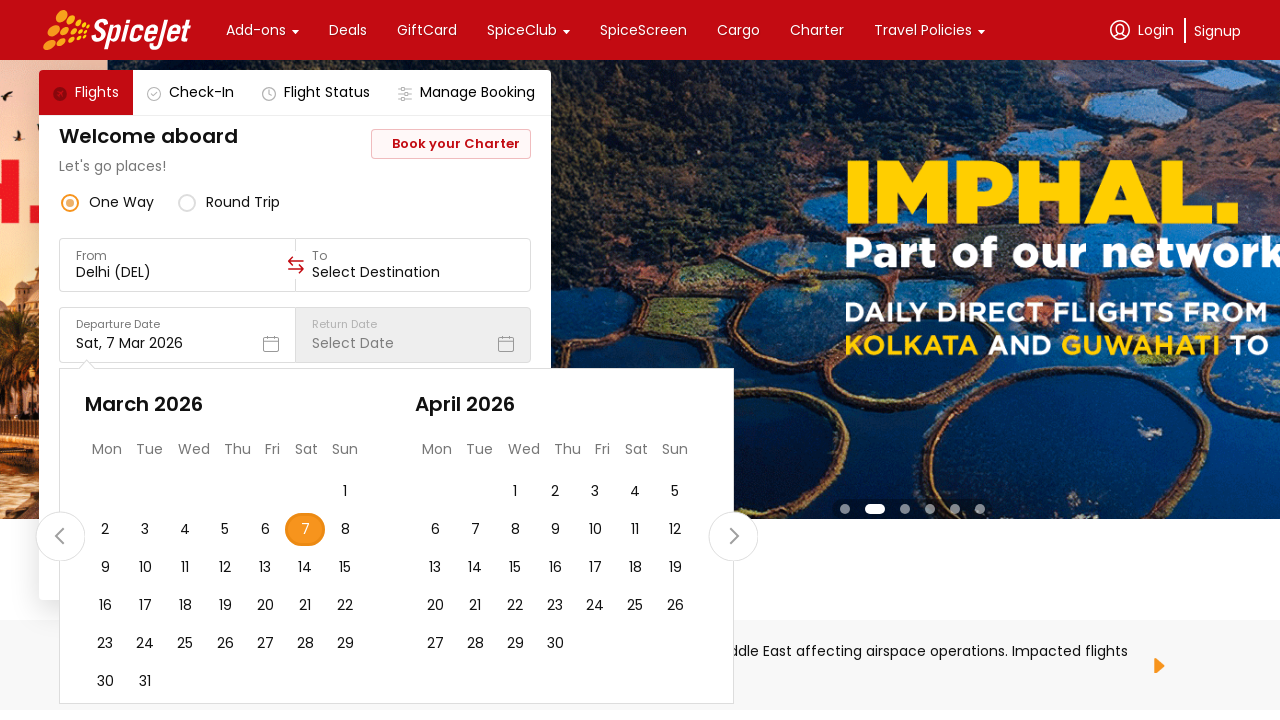

Selected date 29 from the calendar at (345, 644) on div.css-76zvg2.r-homxoj.r-ubezar.r-16dba41 >> nth=55
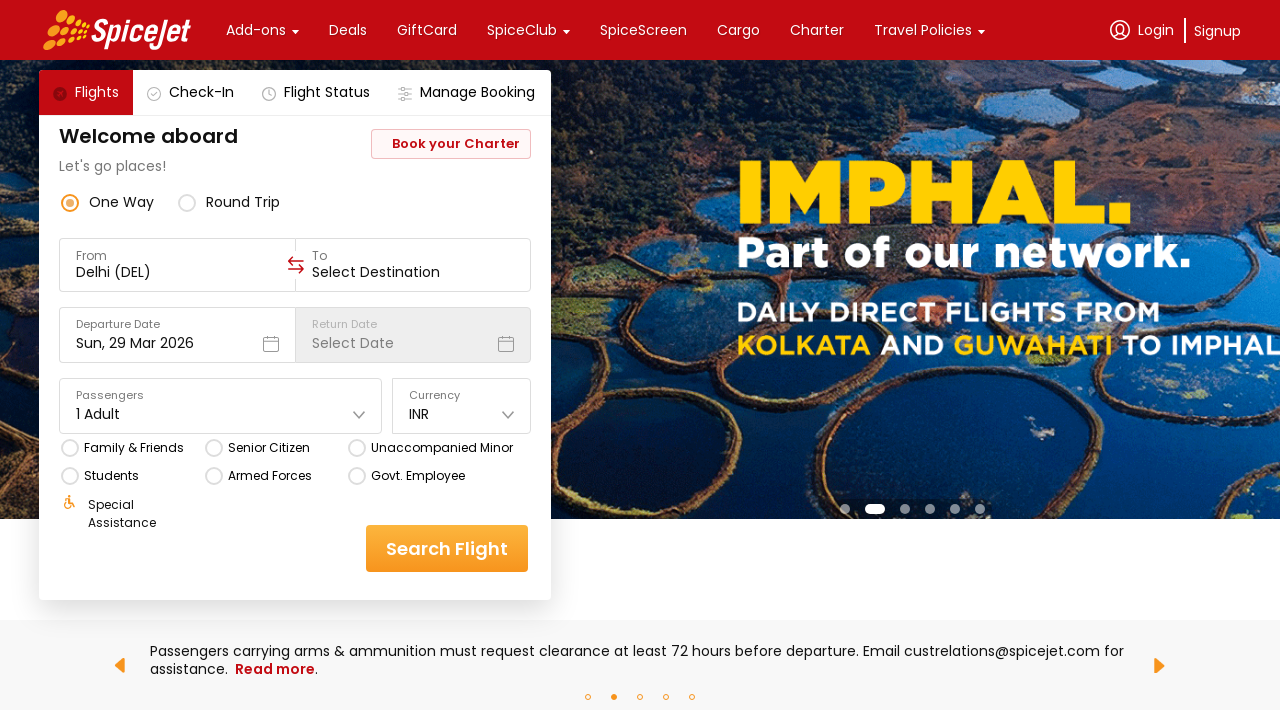

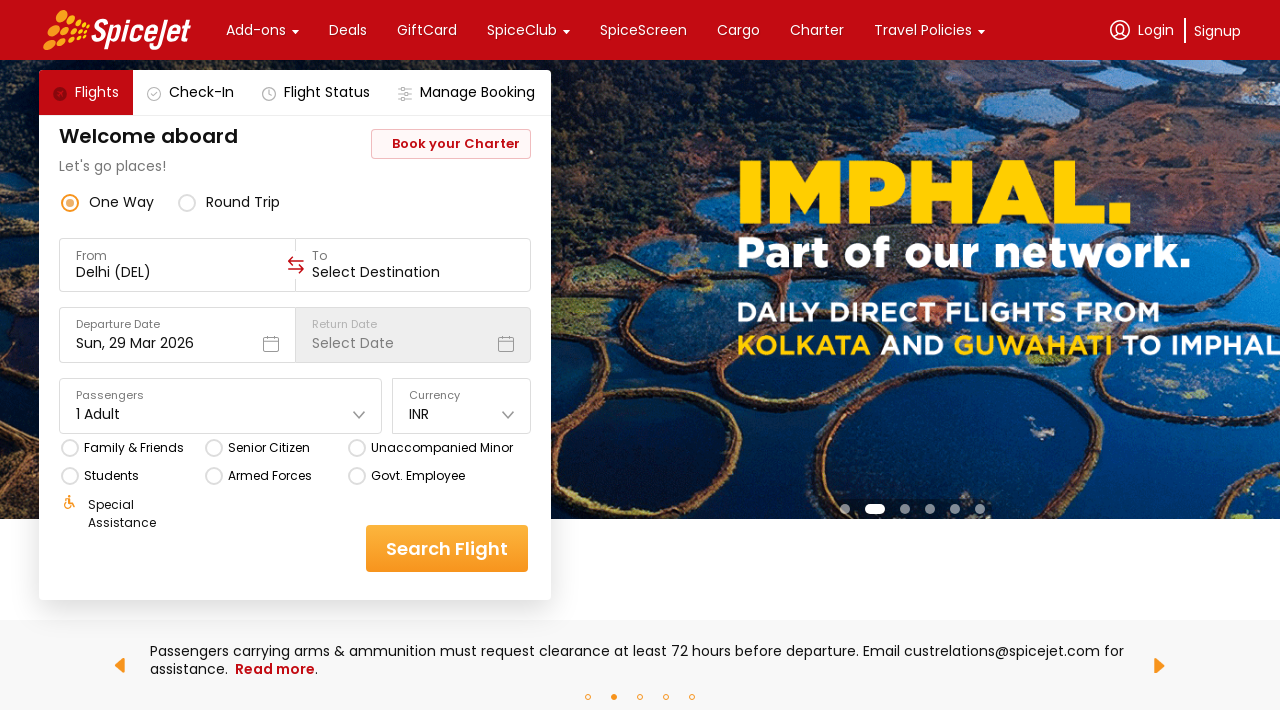